Tests JavaScript confirm box handling by clicking a button, dismissing the confirm dialog, and checking the output

Starting URL: https://atidcollege.co.il/Xamples/ex_switch_navigation.html

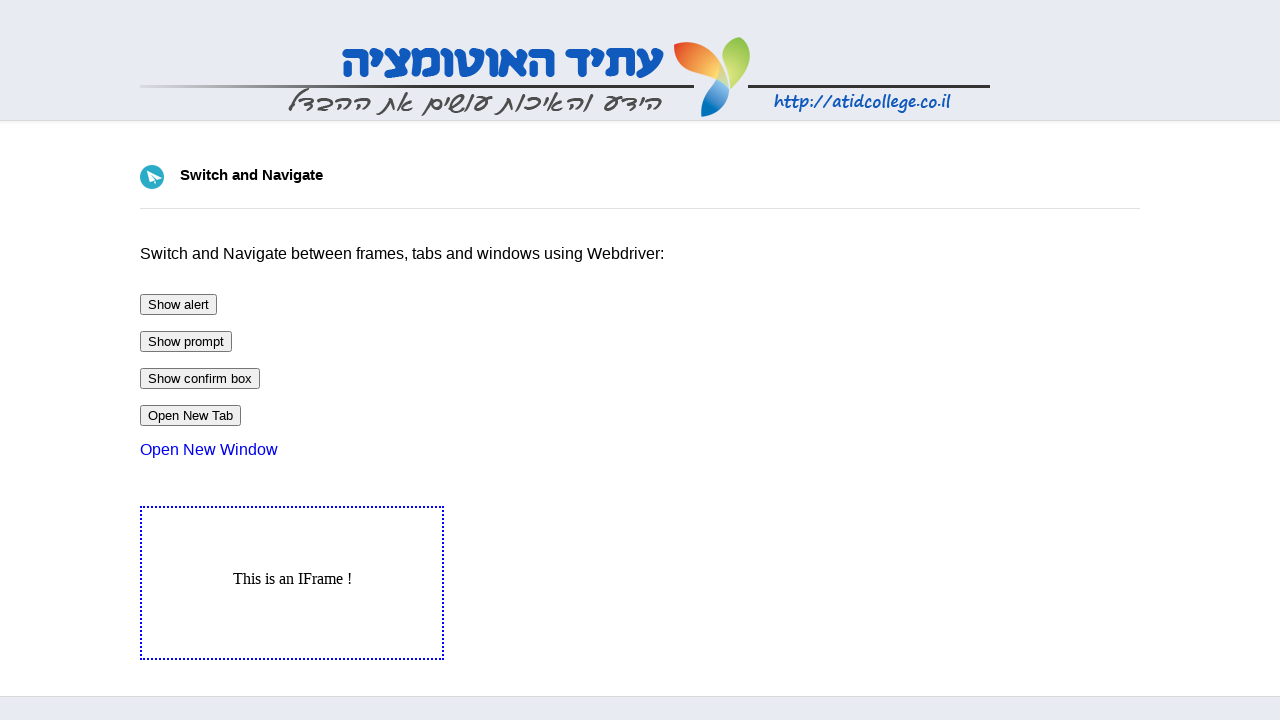

Set up dialog handler to dismiss confirm box
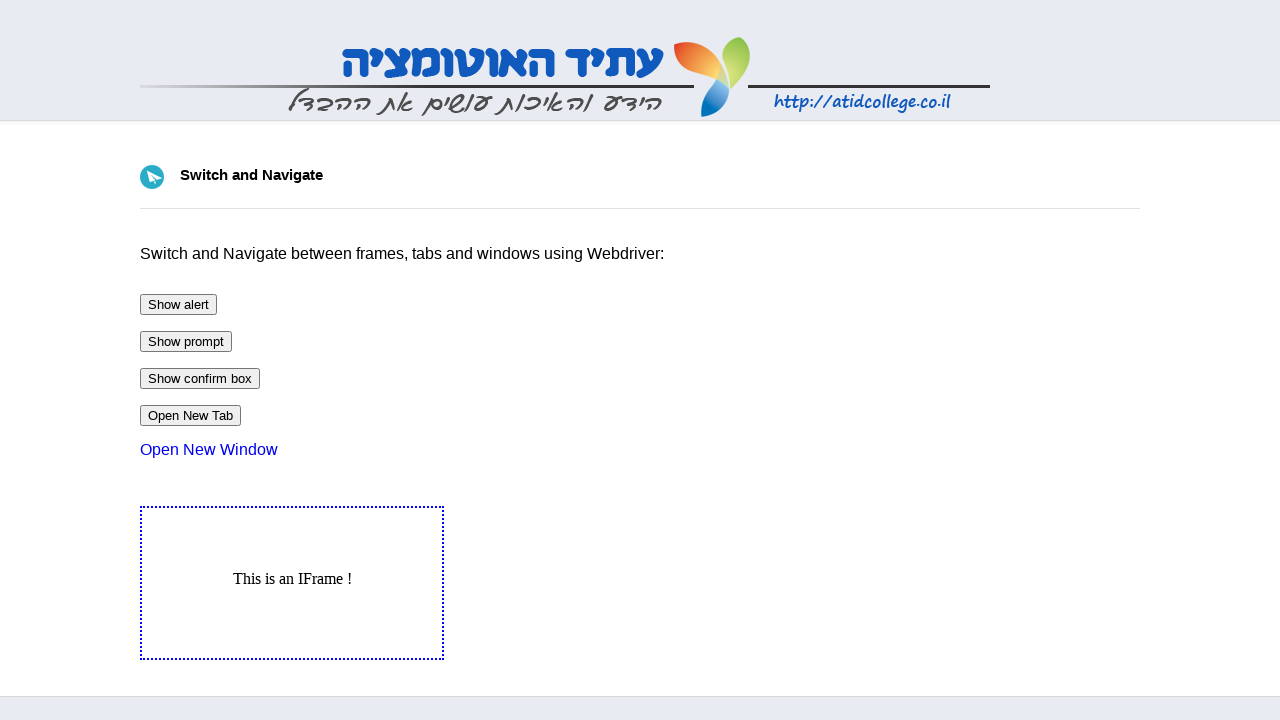

Clicked button to trigger confirm box at (200, 378) on #btnConfirm
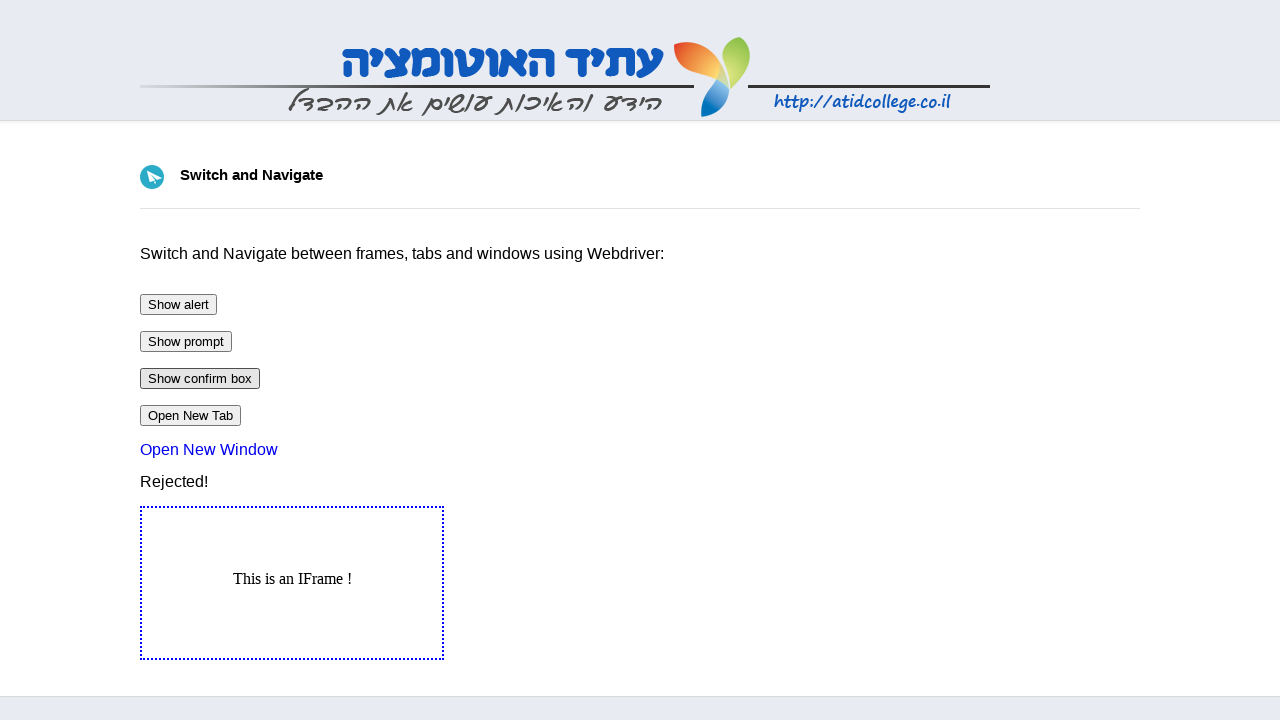

Output element loaded after dismissing confirm box
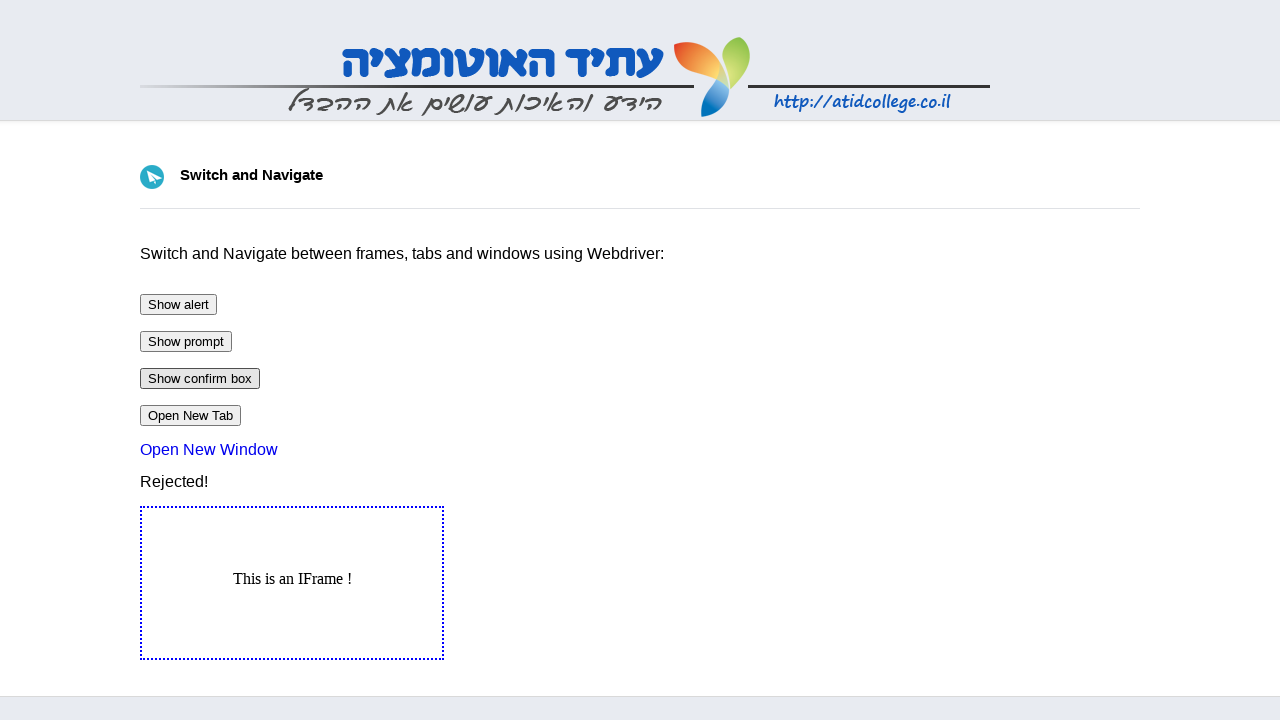

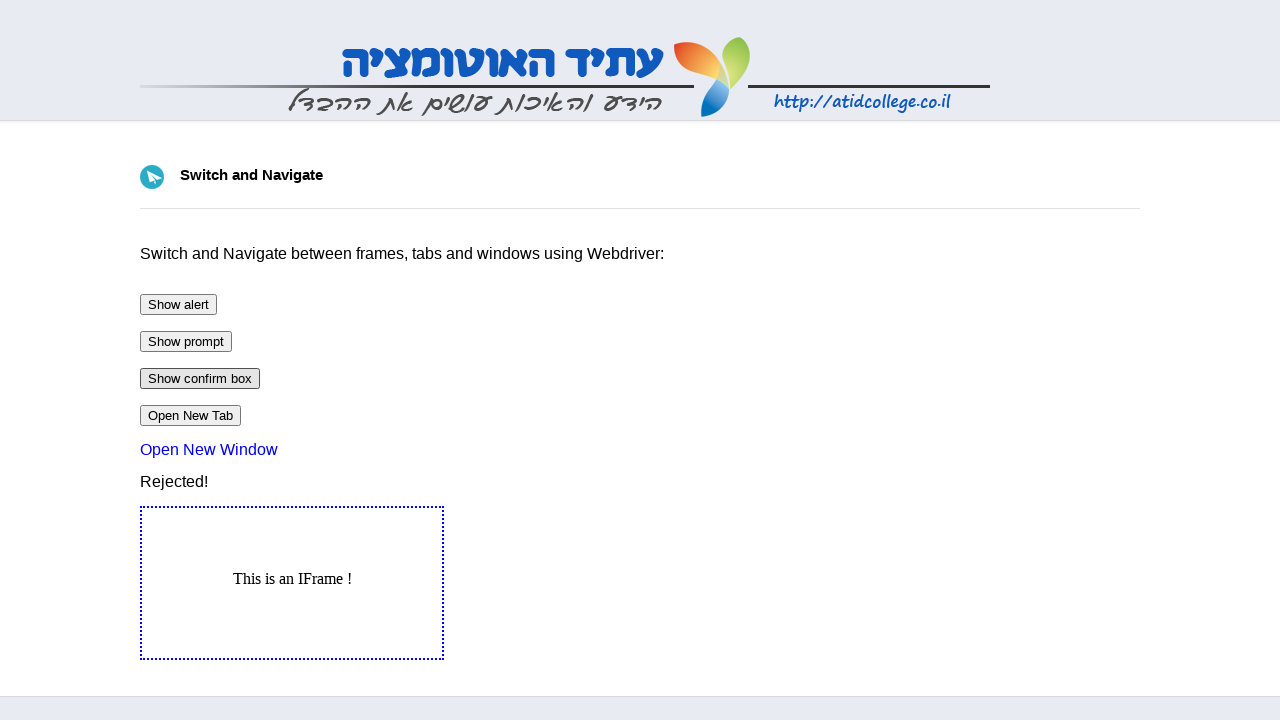